Navigates to a Steam game page and verifies that user review summary information is displayed

Starting URL: https://store.steampowered.com/app/1307580/TOEM_A_Photo_Adventure/

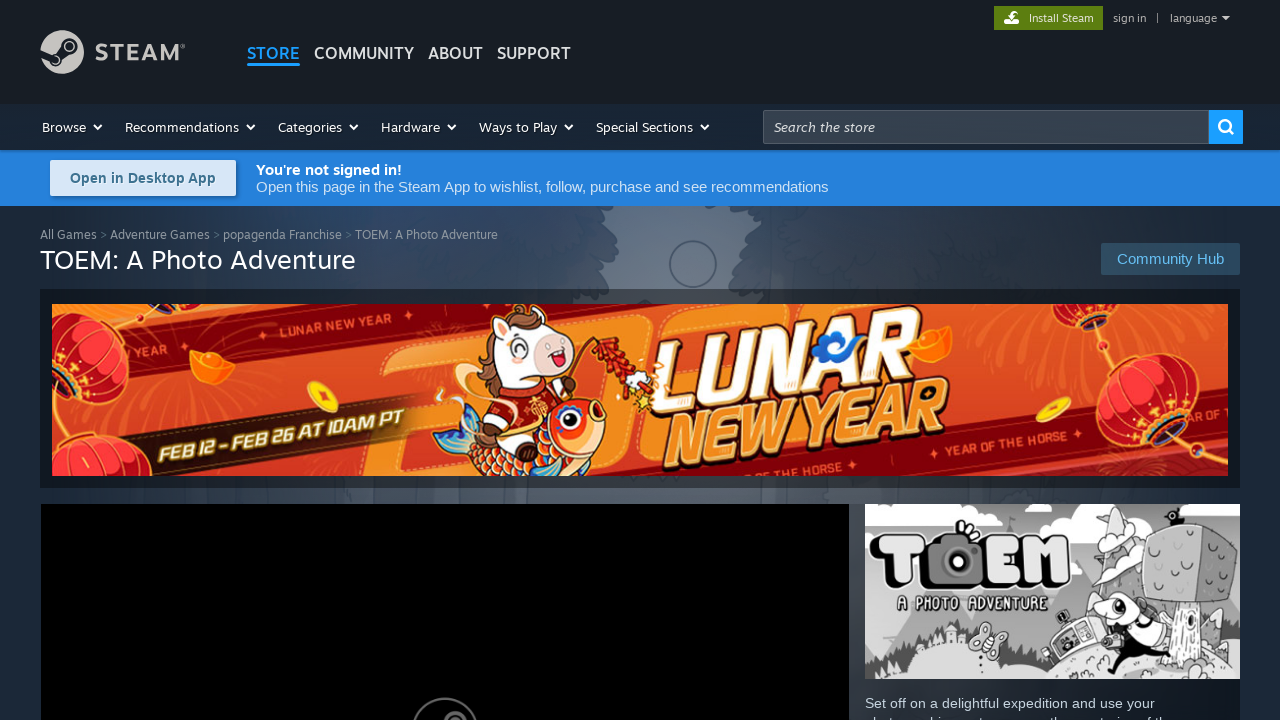

Waited for user reviews summary element to load
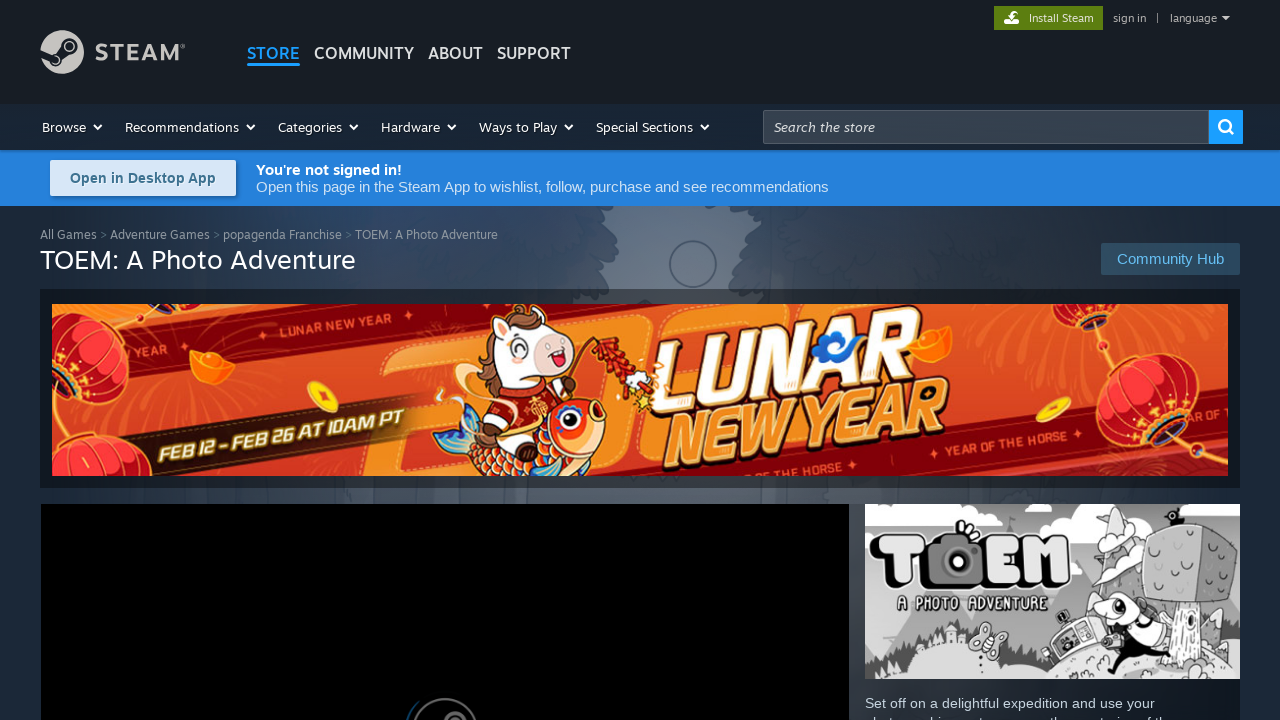

Verified that the second review summary row is present
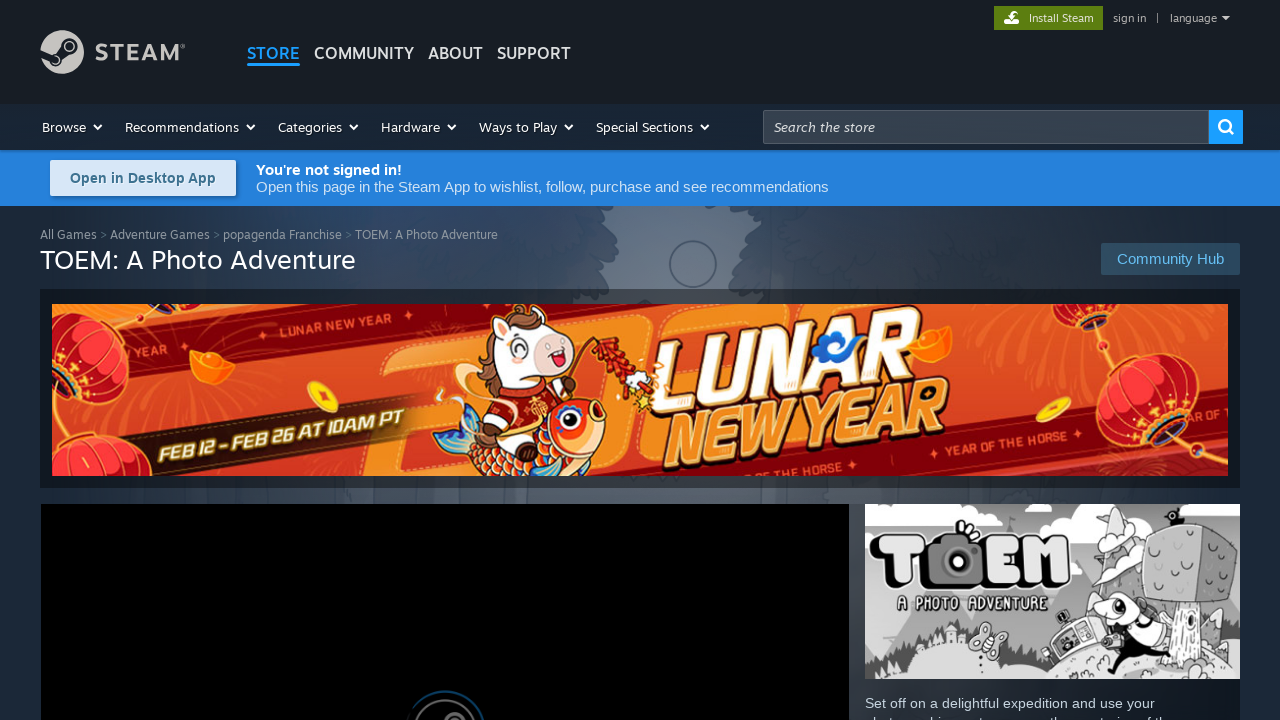

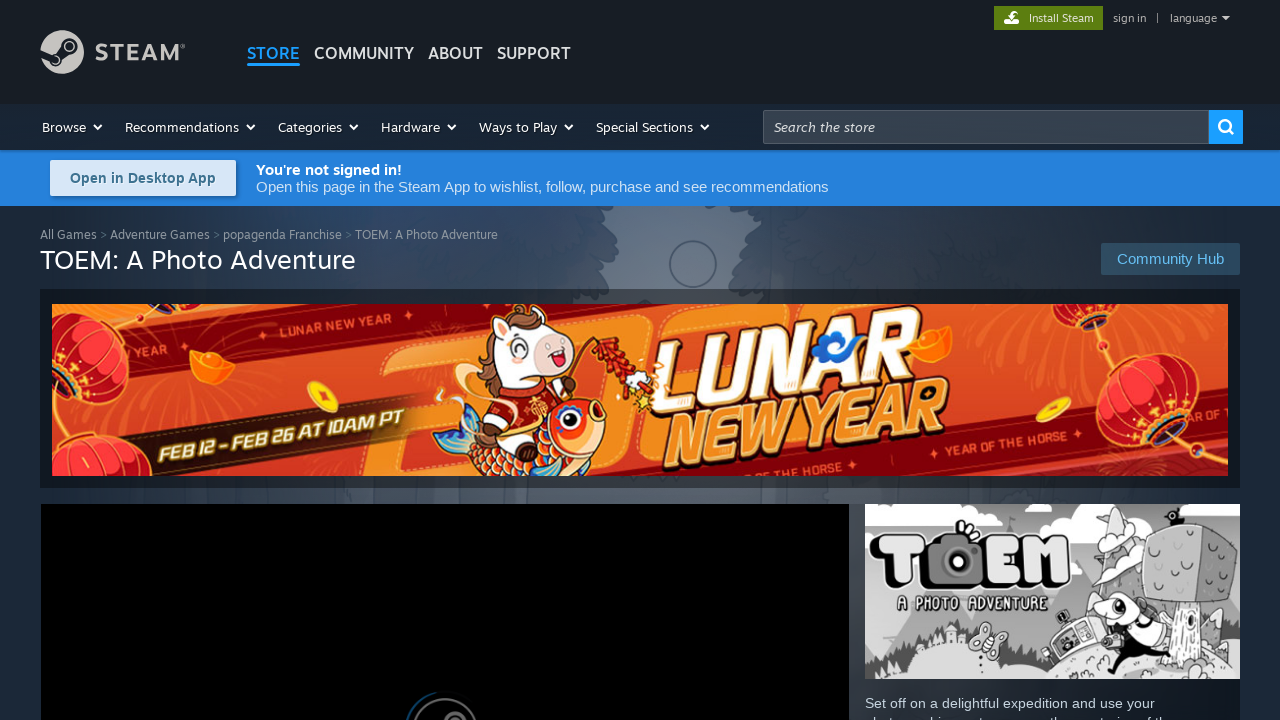